Tests shadow DOM interaction by locating a shadow host element, accessing its shadow root, and filling text into an input field within the shadow DOM.

Starting URL: http://watir.com/examples/shadow_dom.html

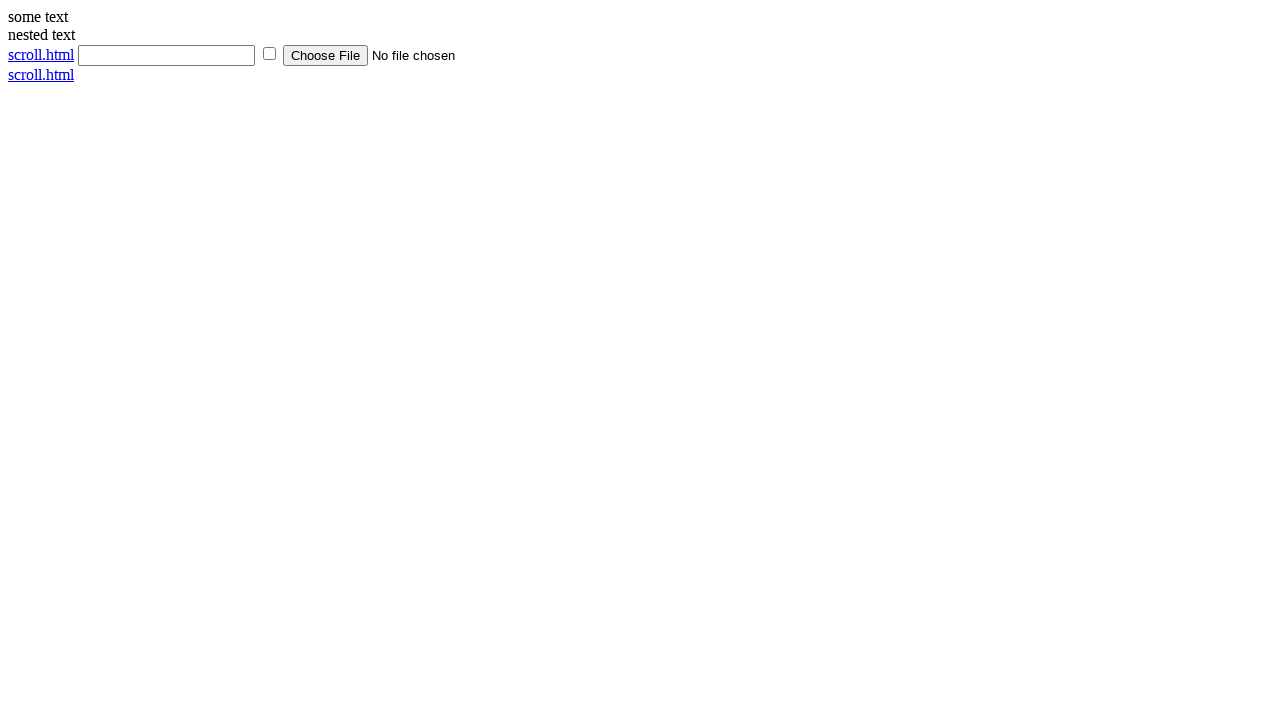

Located shadow host element with id 'shadow_host'
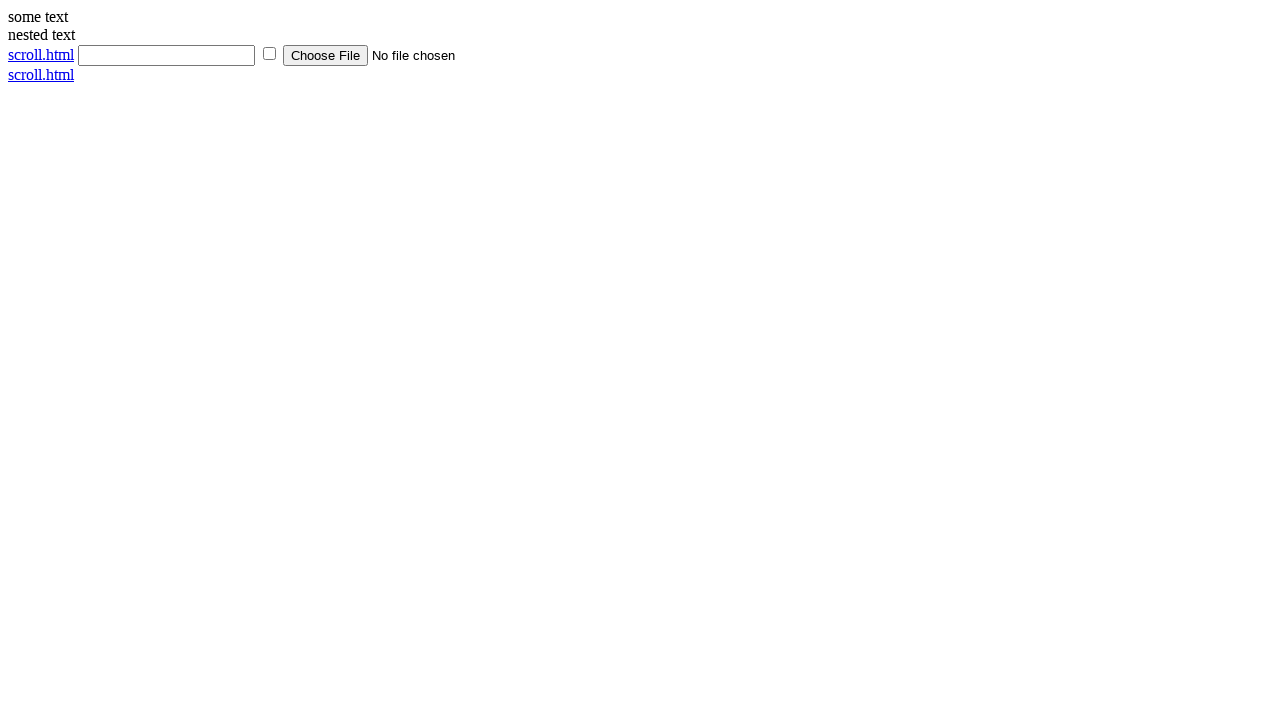

Located text input element within shadow DOM
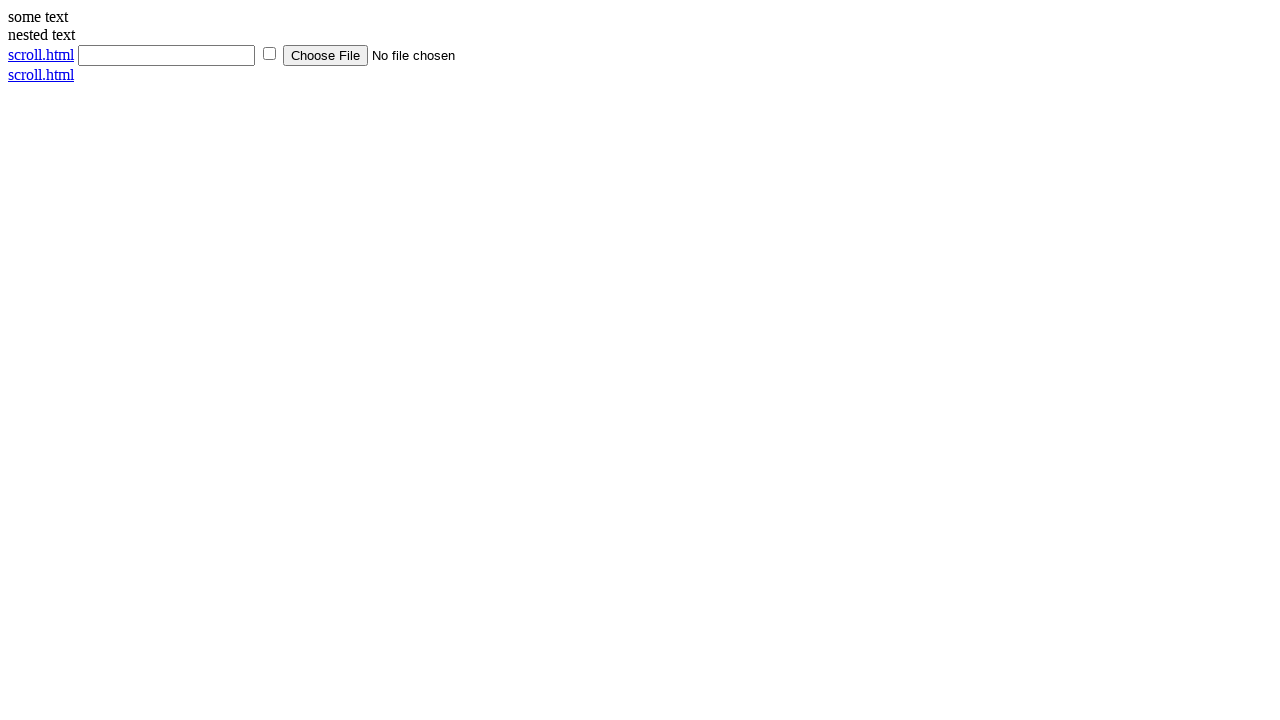

Filled shadow DOM input field with 'selenium' on #shadow_host >> input[type='text']
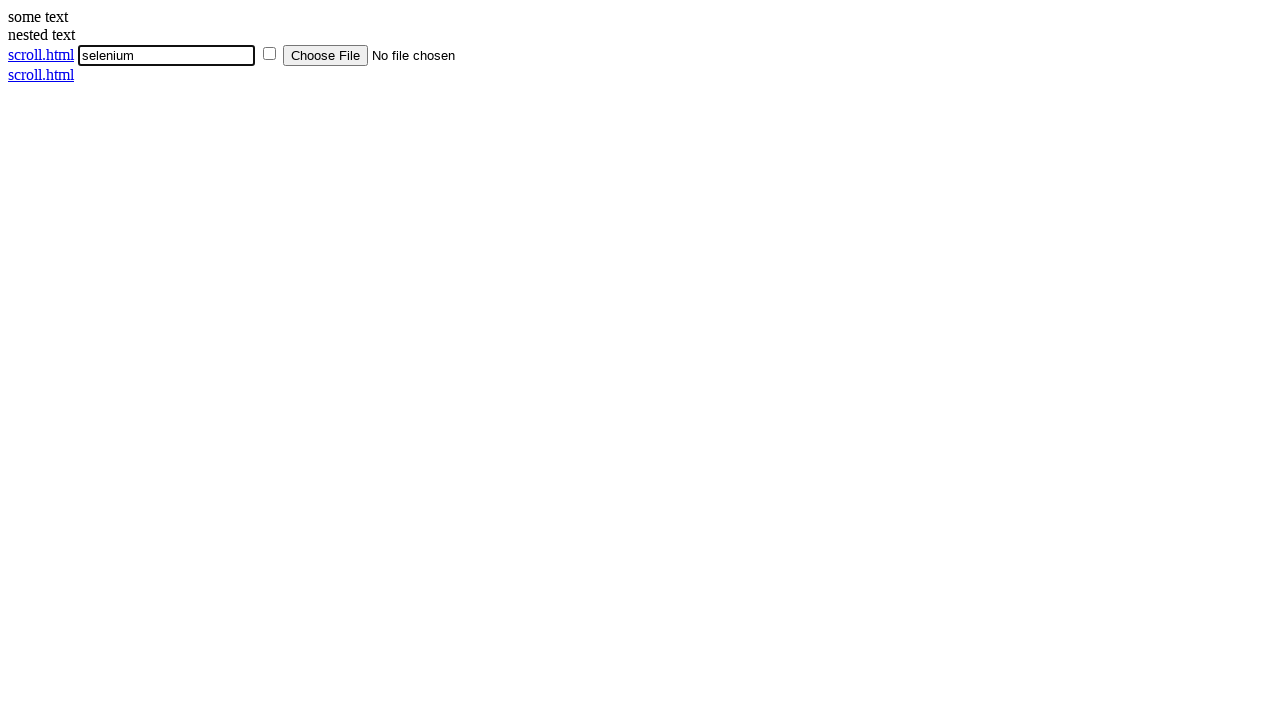

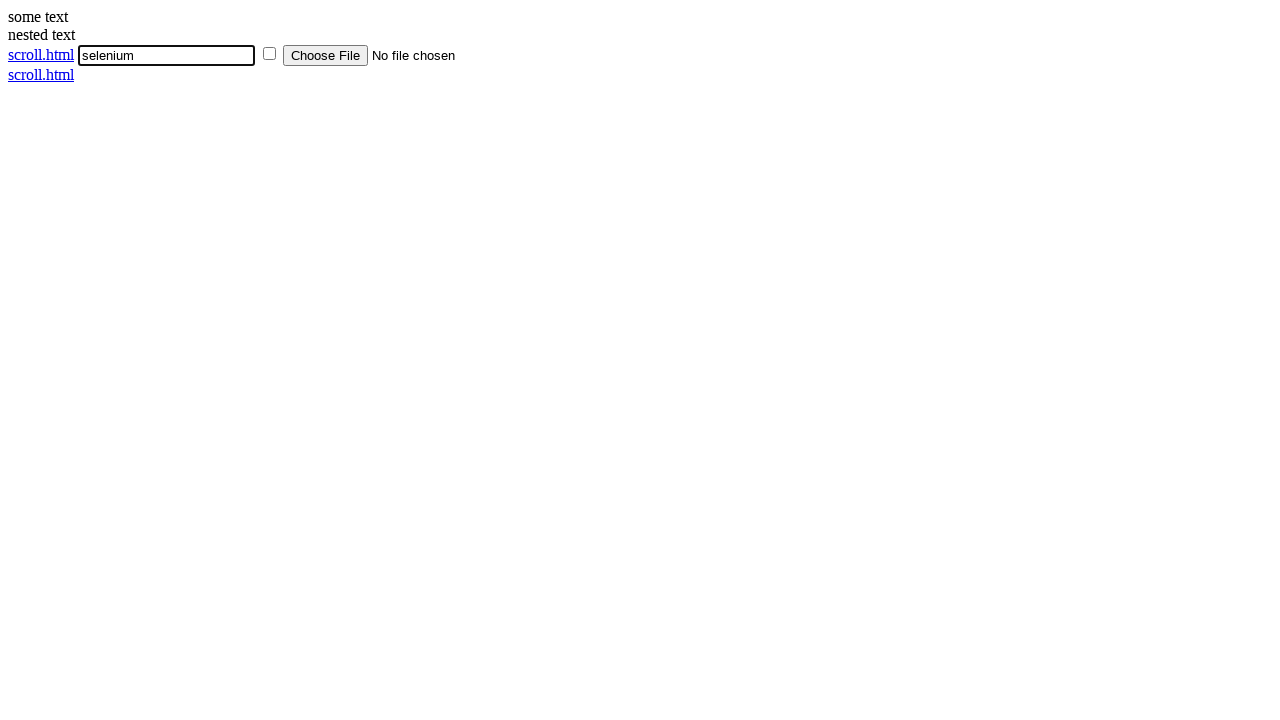